Tests dynamic element addition functionality by clicking the "Add Element" button multiple times and verifying that delete buttons are created

Starting URL: http://the-internet.herokuapp.com/add_remove_elements/

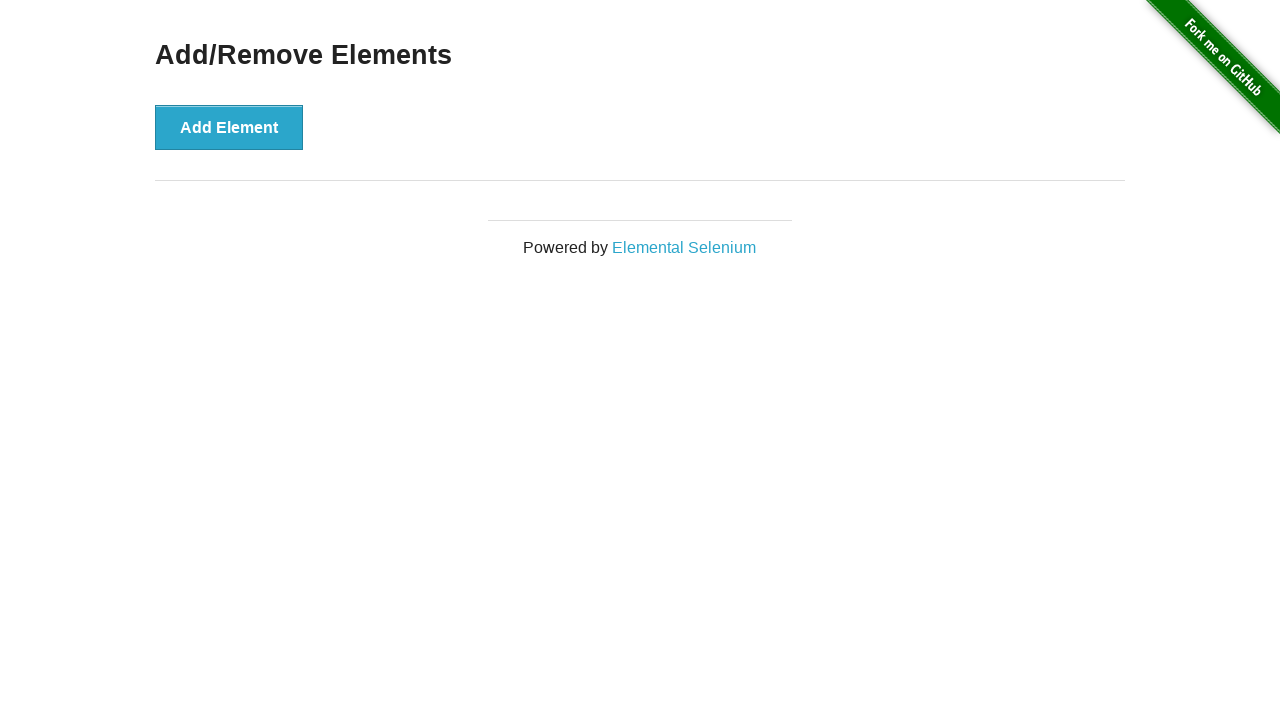

Clicked 'Add Element' button (iteration 1) at (229, 127) on button[onclick="addElement()"]
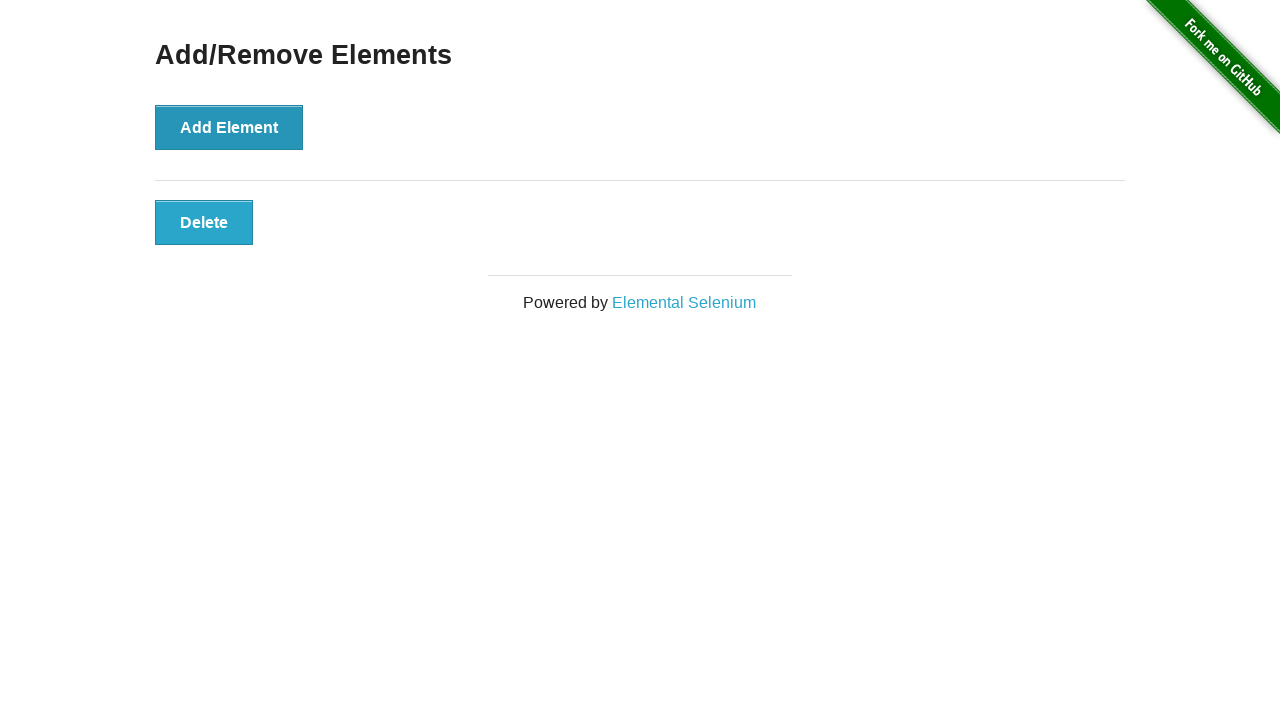

Clicked 'Add Element' button (iteration 2) at (229, 127) on button[onclick="addElement()"]
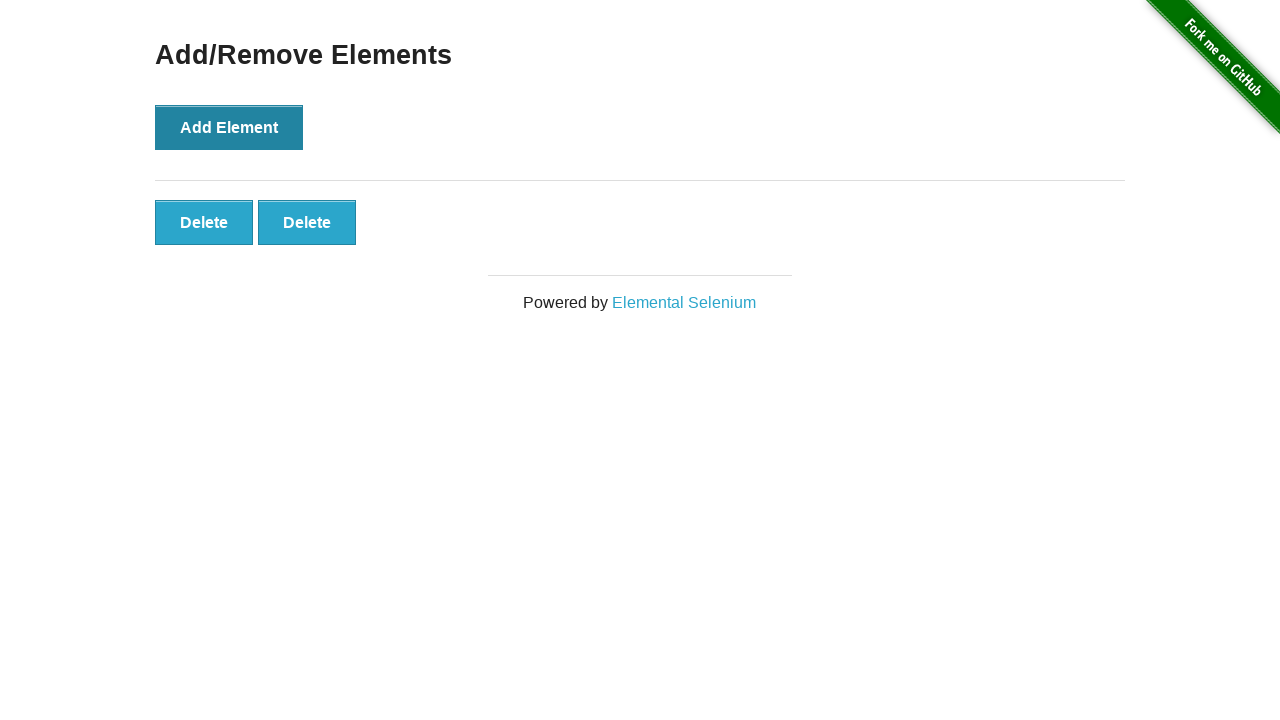

Clicked 'Add Element' button (iteration 3) at (229, 127) on button[onclick="addElement()"]
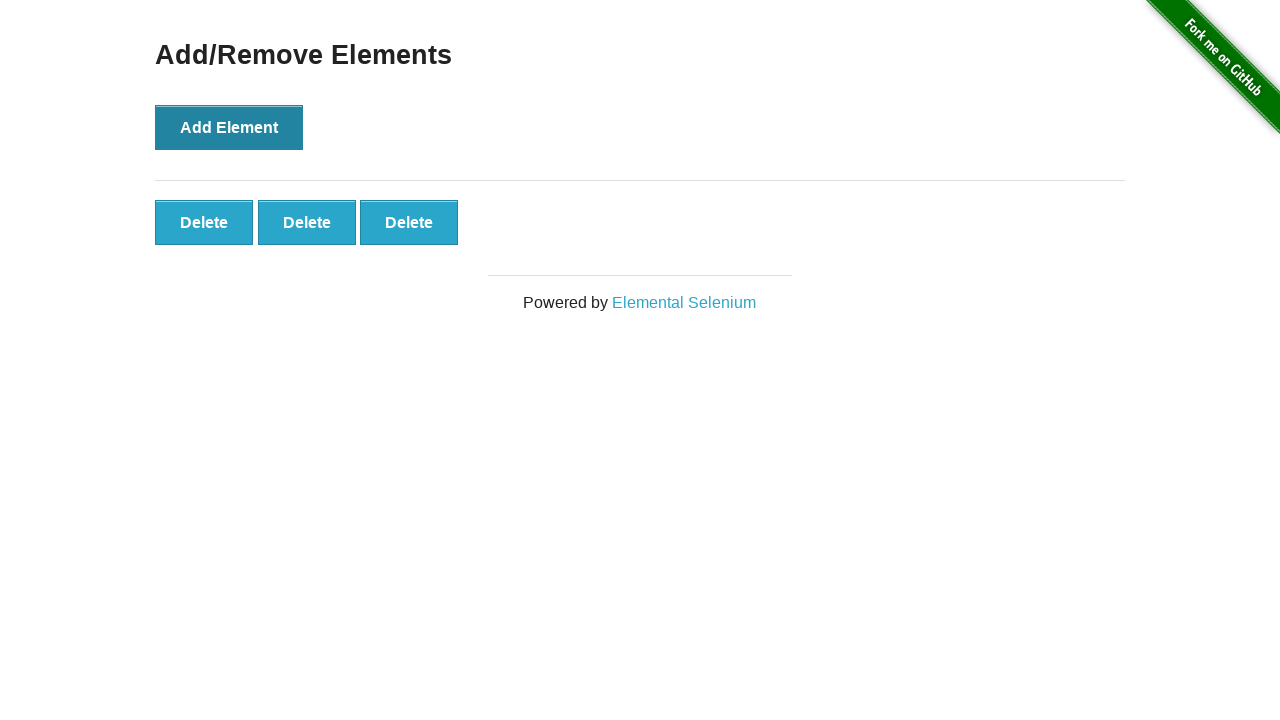

Clicked 'Add Element' button (iteration 4) at (229, 127) on button[onclick="addElement()"]
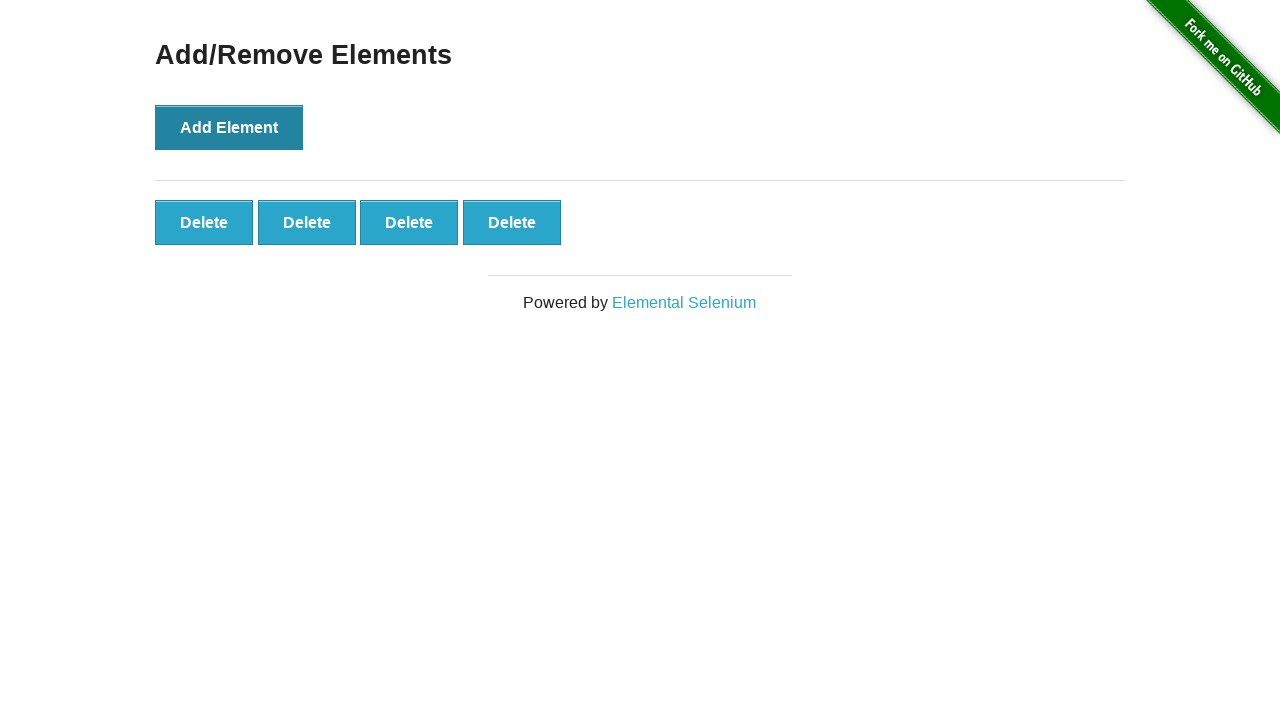

Clicked 'Add Element' button (iteration 5) at (229, 127) on button[onclick="addElement()"]
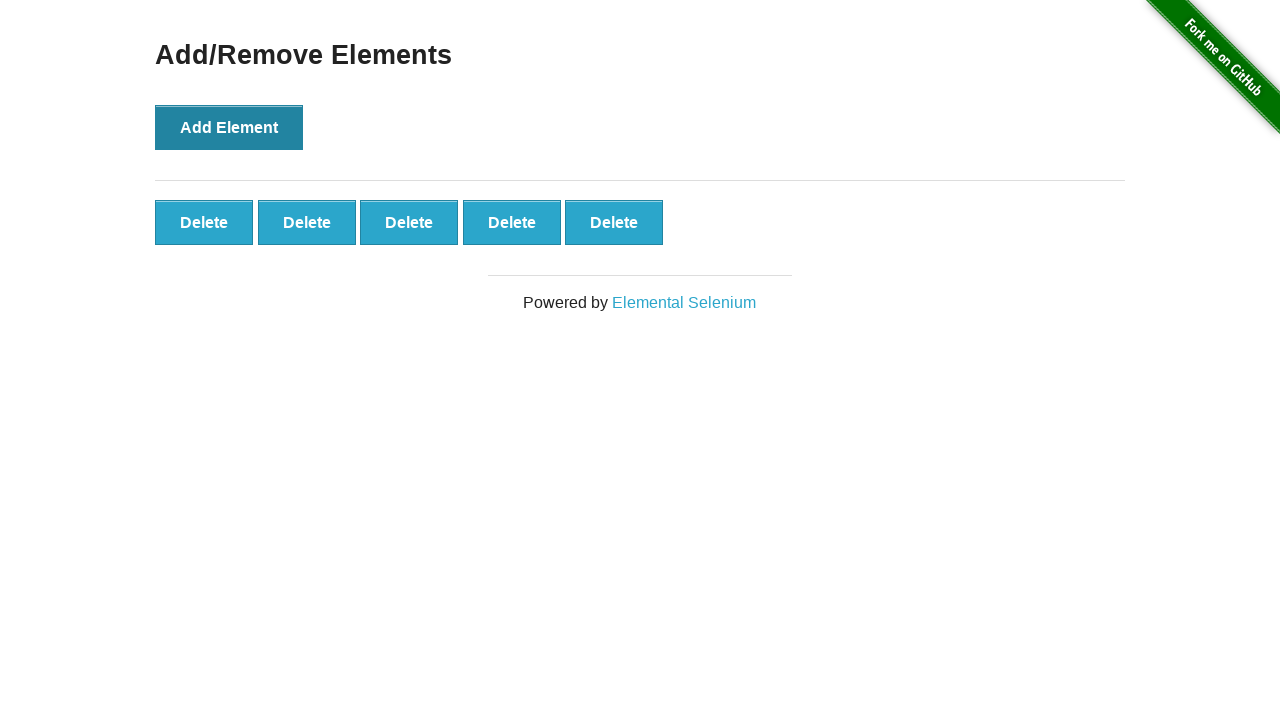

Located all delete buttons on the page
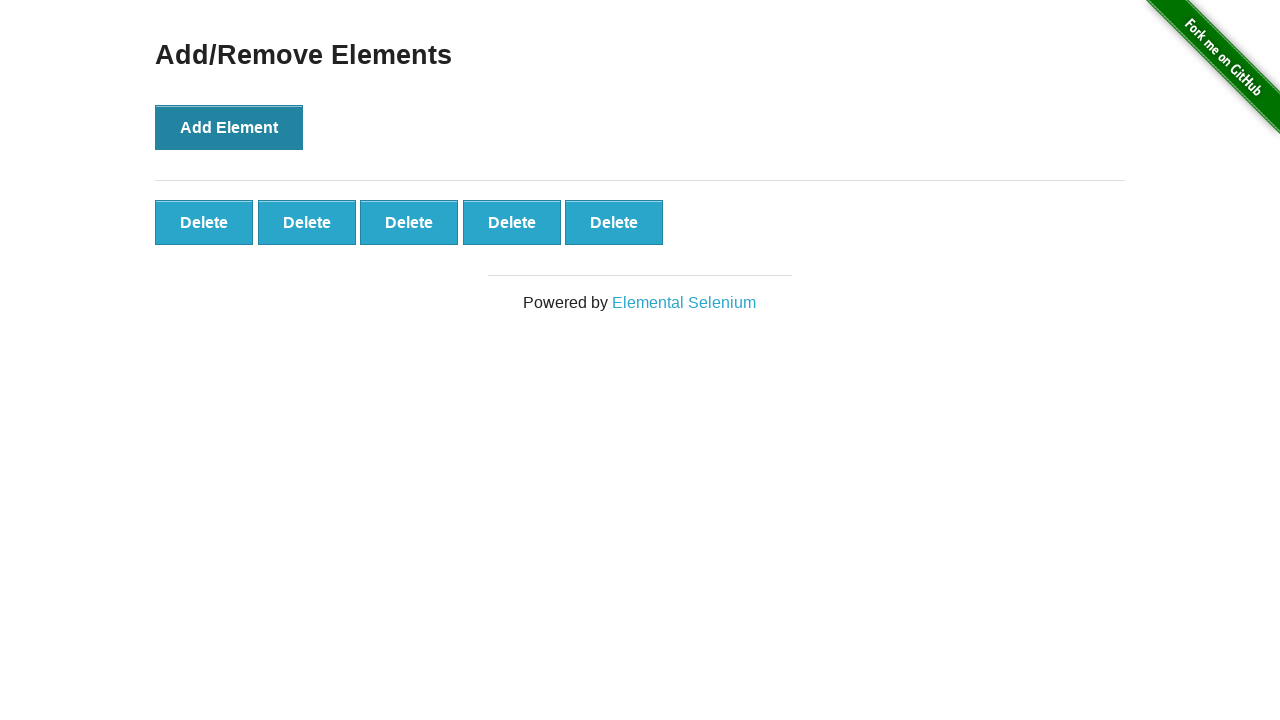

Verified that exactly 5 delete buttons were created
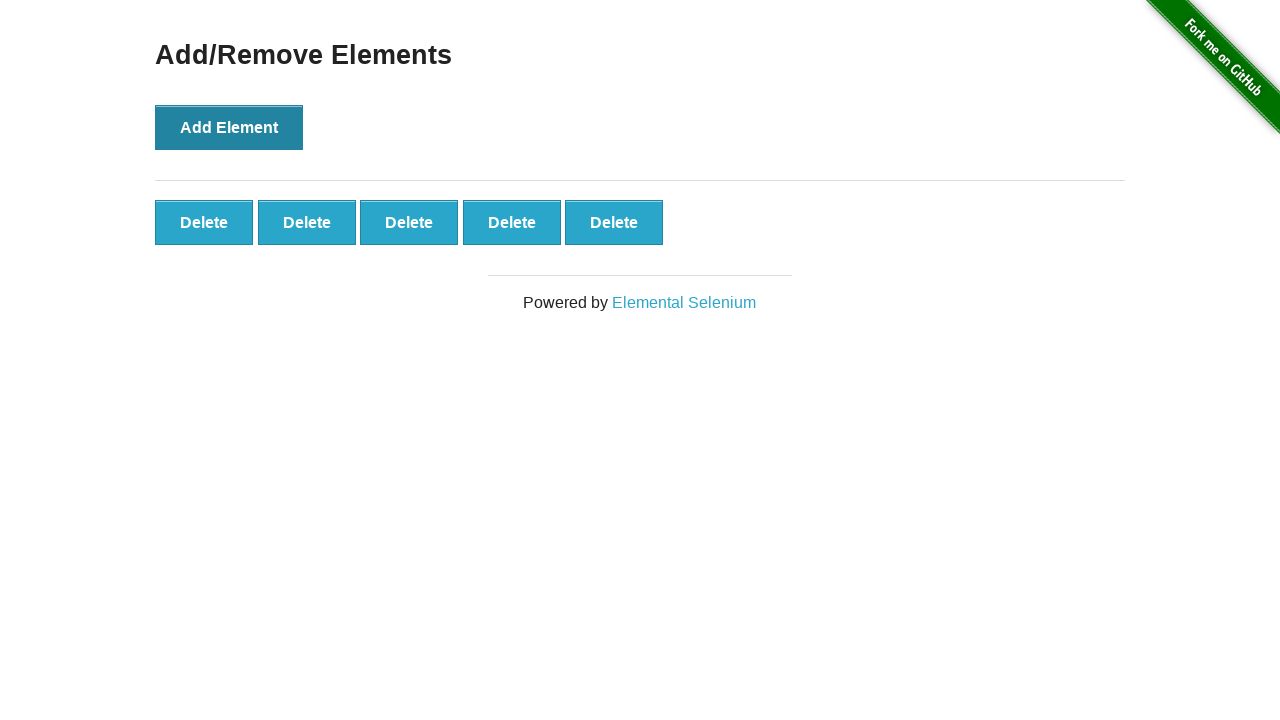

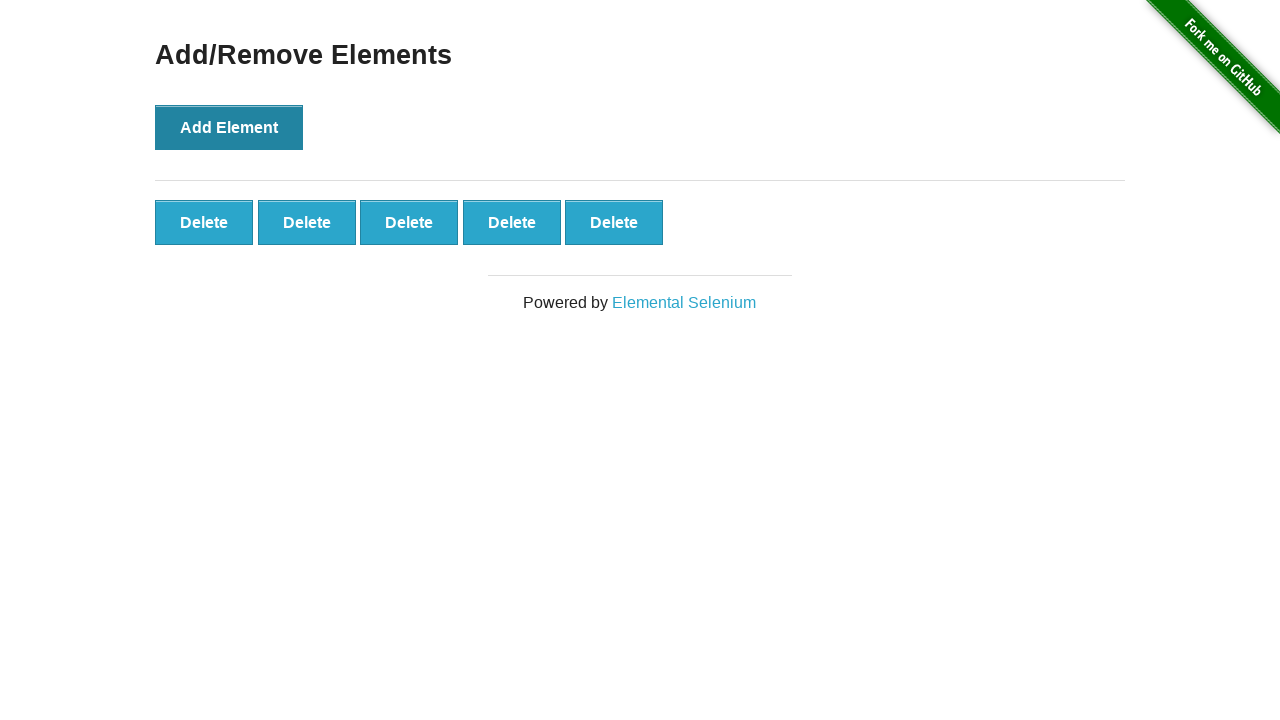